Tests the company search functionality on the UK Companies House website by entering a search query and clicking the search button

Starting URL: https://find-and-update.company-information.service.gov.uk/

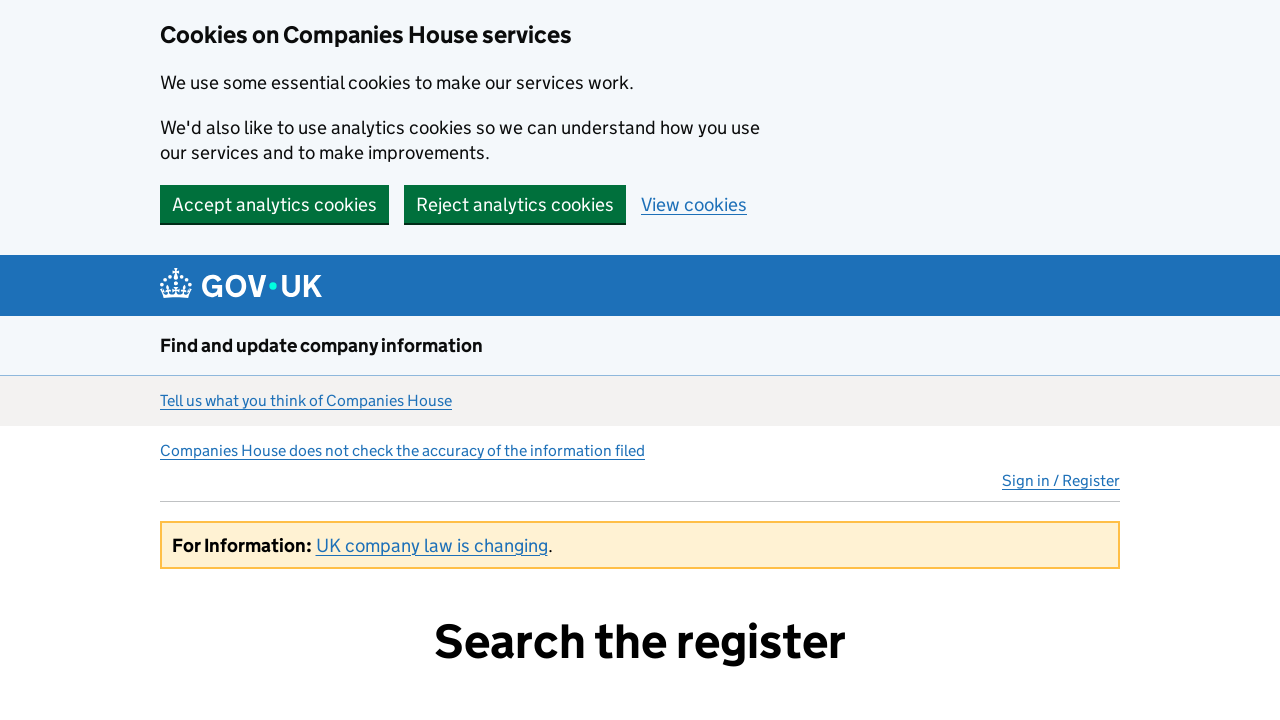

Filled search input with company name 'ade' on input#site-search-text
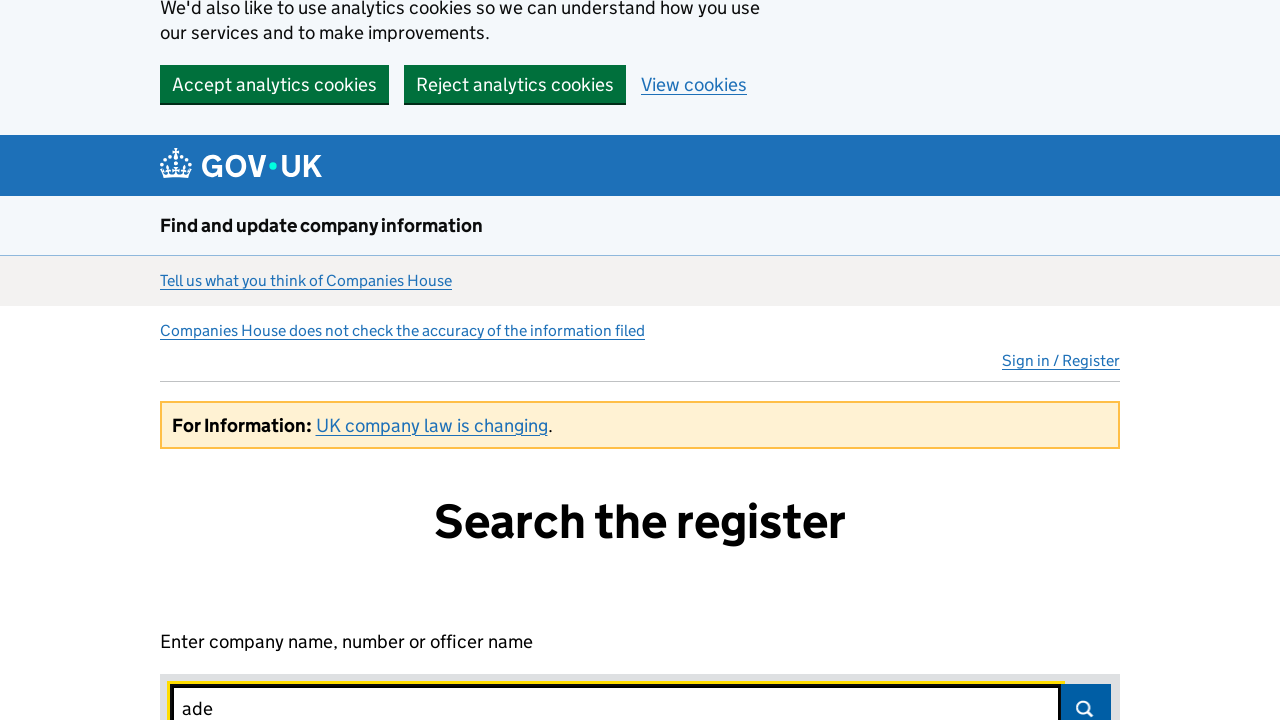

Clicked the search submit button at (1086, 695) on #search-submit
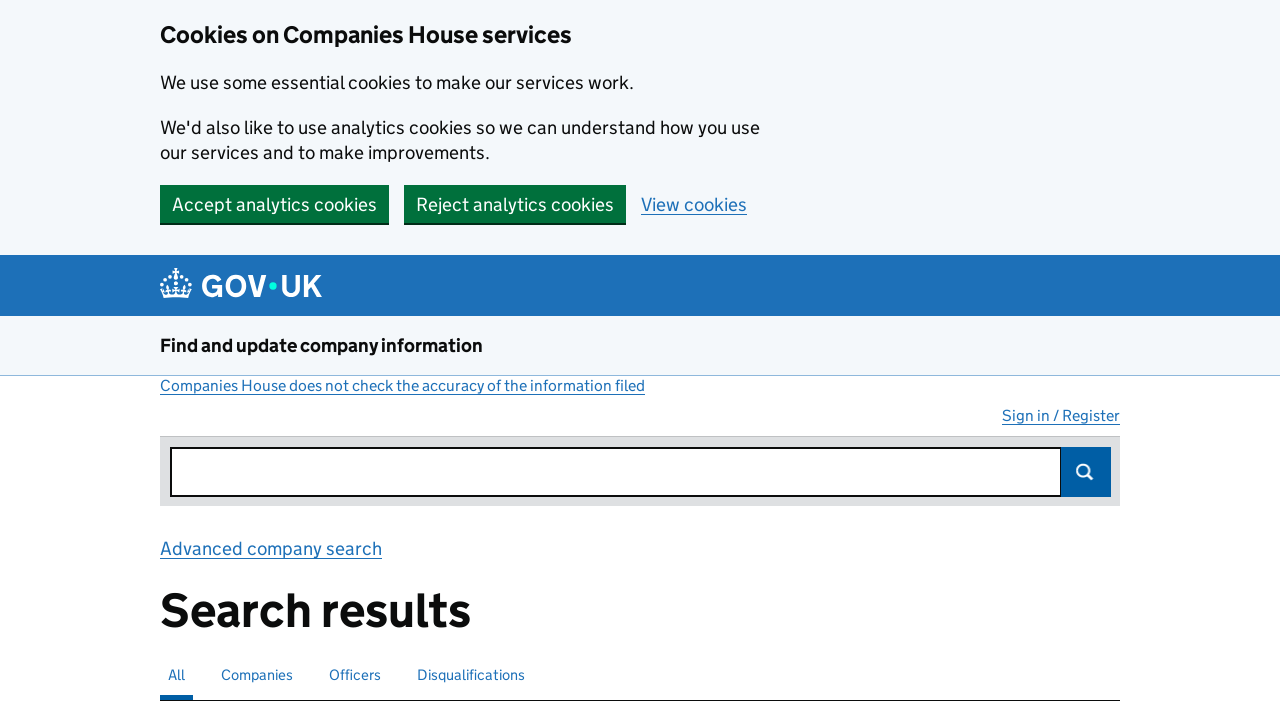

Search results page loaded
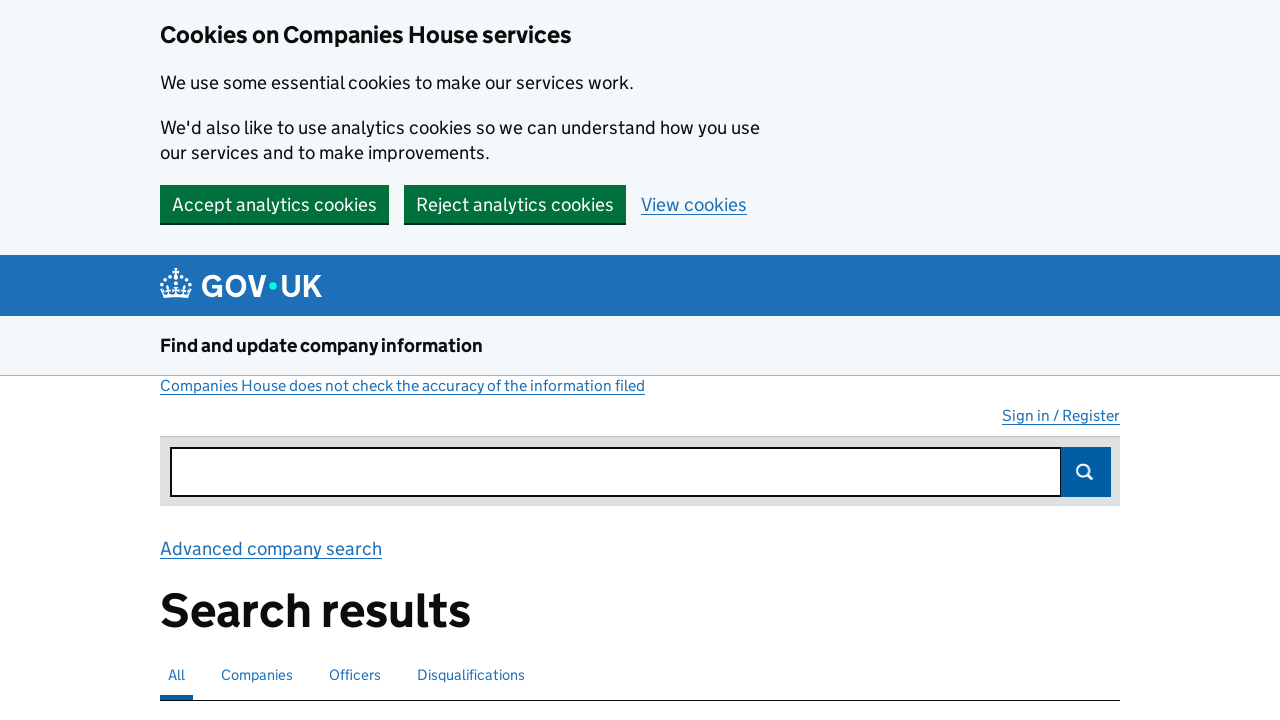

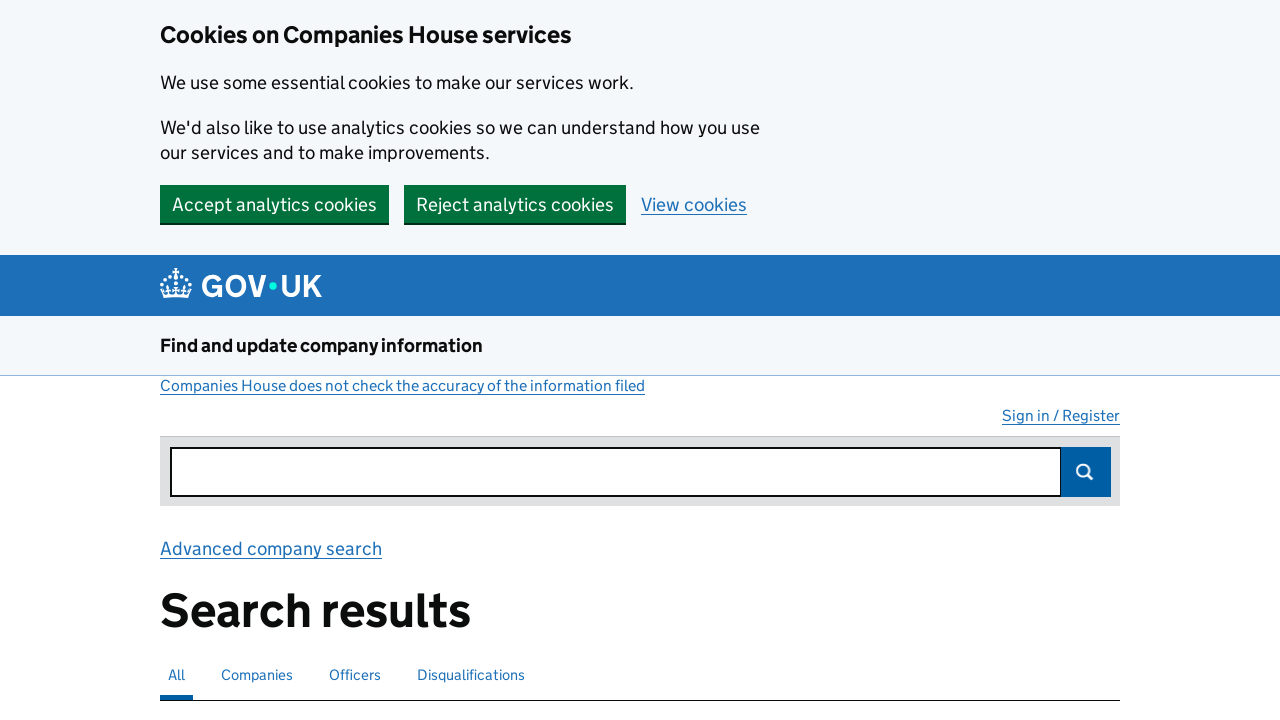